Tests opening a new tab and getting its title

Starting URL: https://codenboxautomationlab.com/practice/

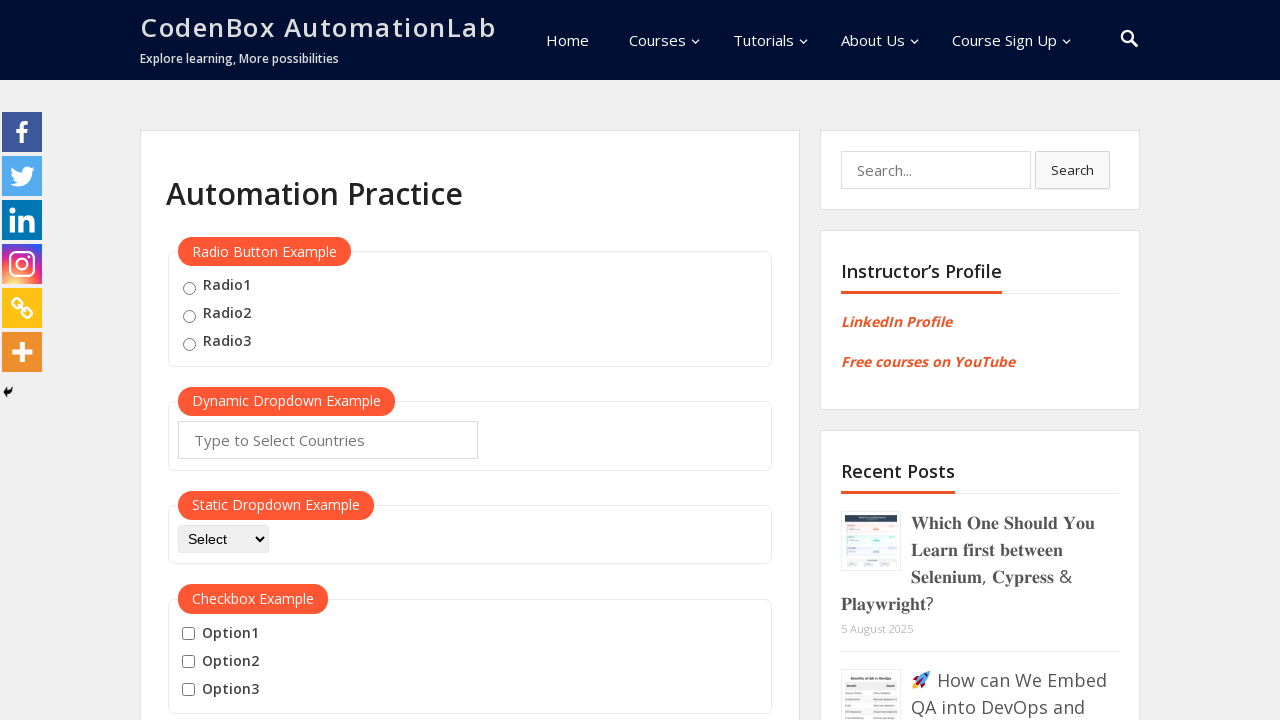

Clicked button to open new tab at (210, 361) on #opentab
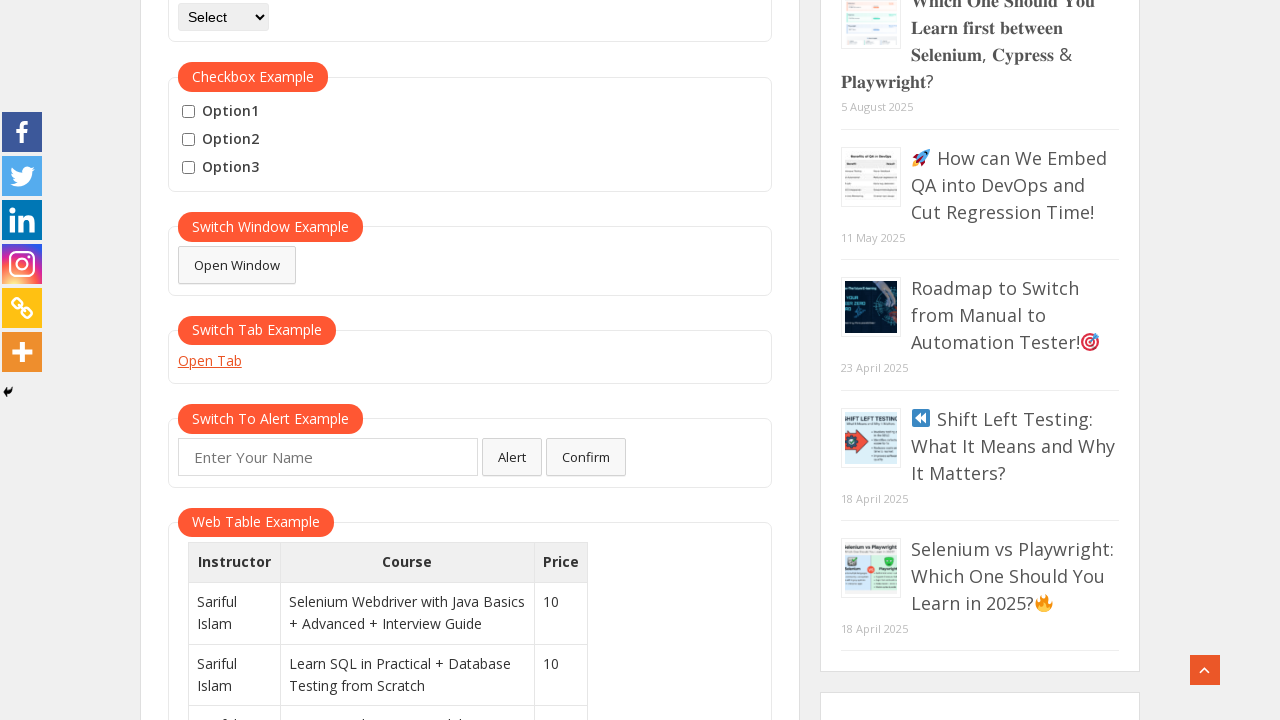

New tab opened and captured
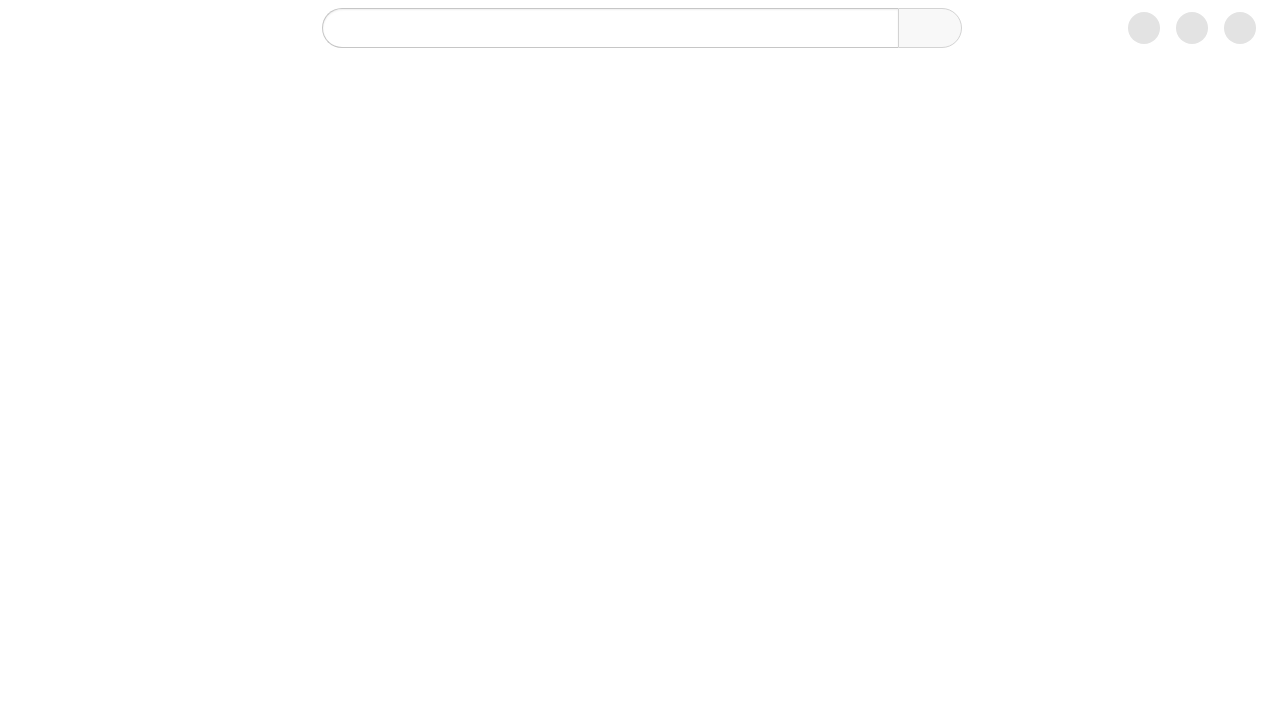

New tab loaded completely
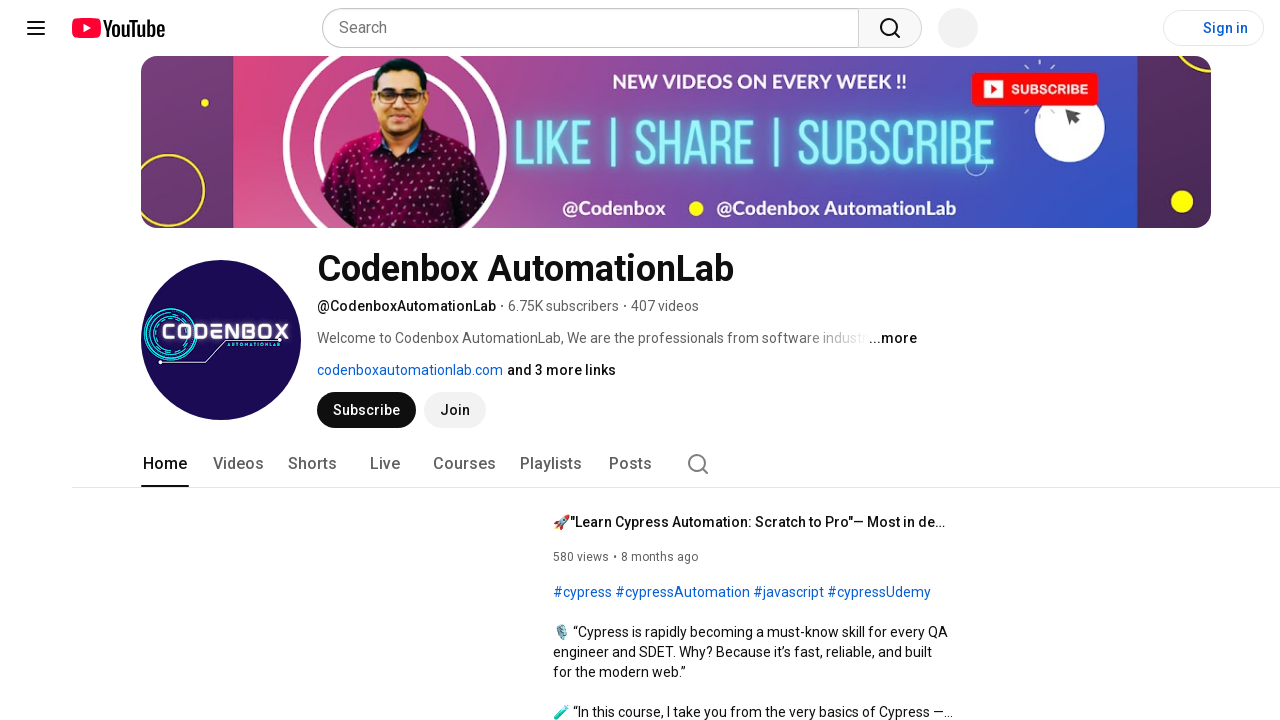

Retrieved title from new tab: Codenbox AutomationLab - YouTube
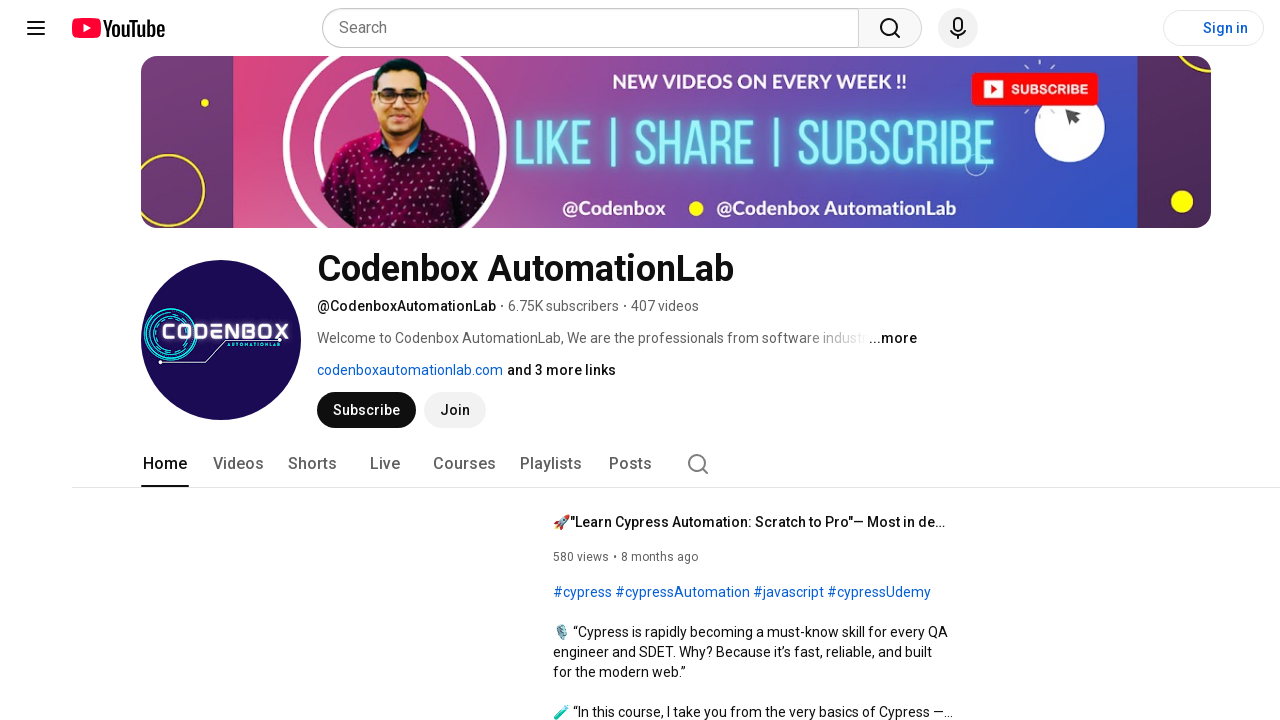

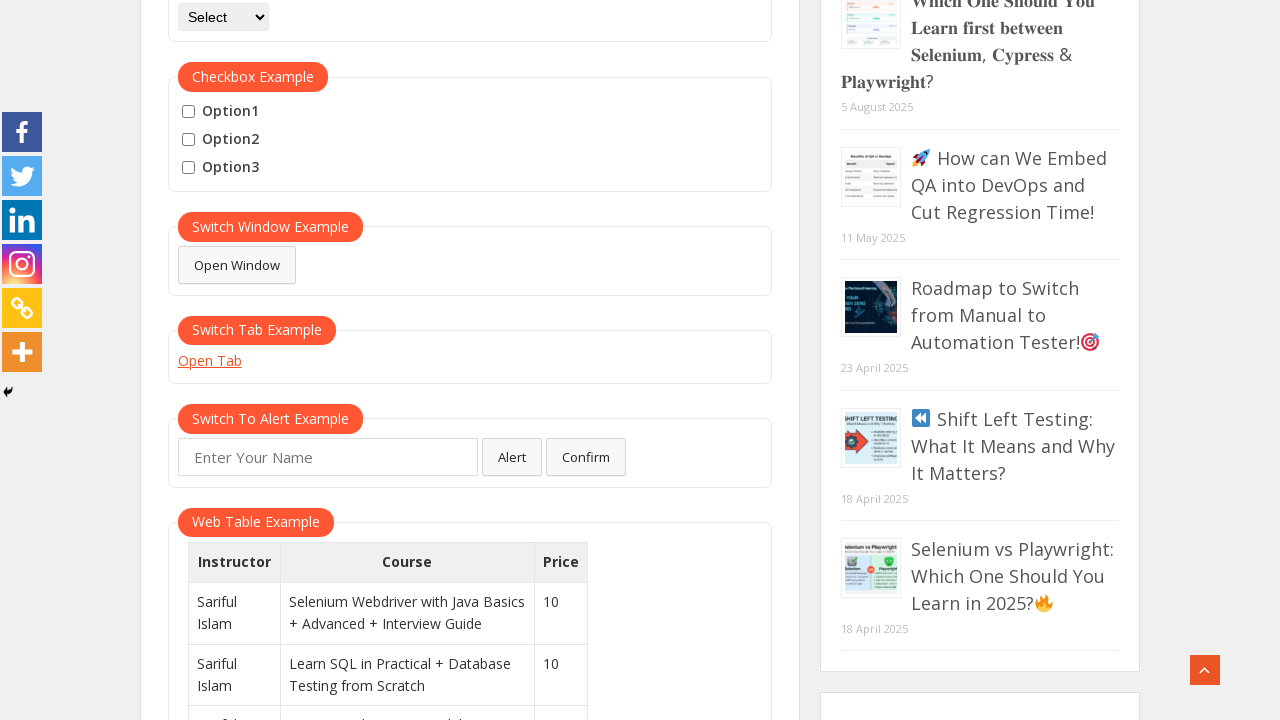